Tests unmarking completed todo items by unchecking their checkboxes

Starting URL: https://demo.playwright.dev/todomvc

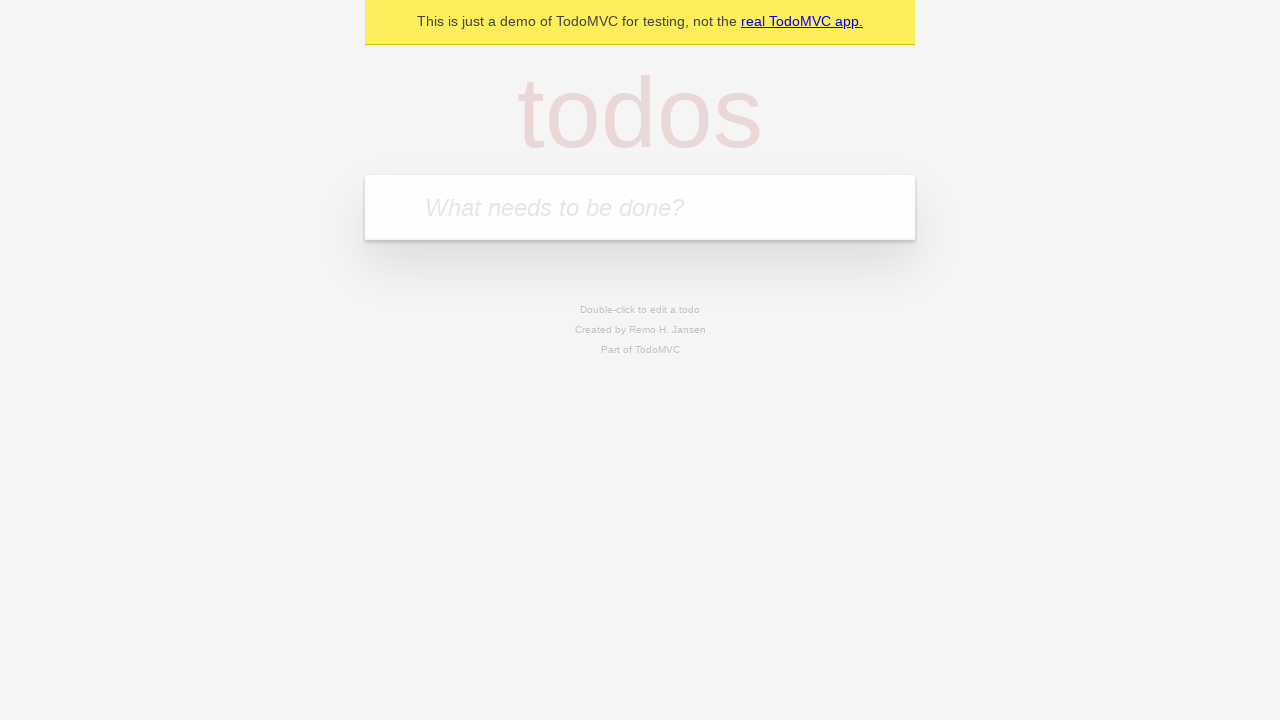

Filled todo input with 'buy some cheese' on internal:attr=[placeholder="What needs to be done?"i]
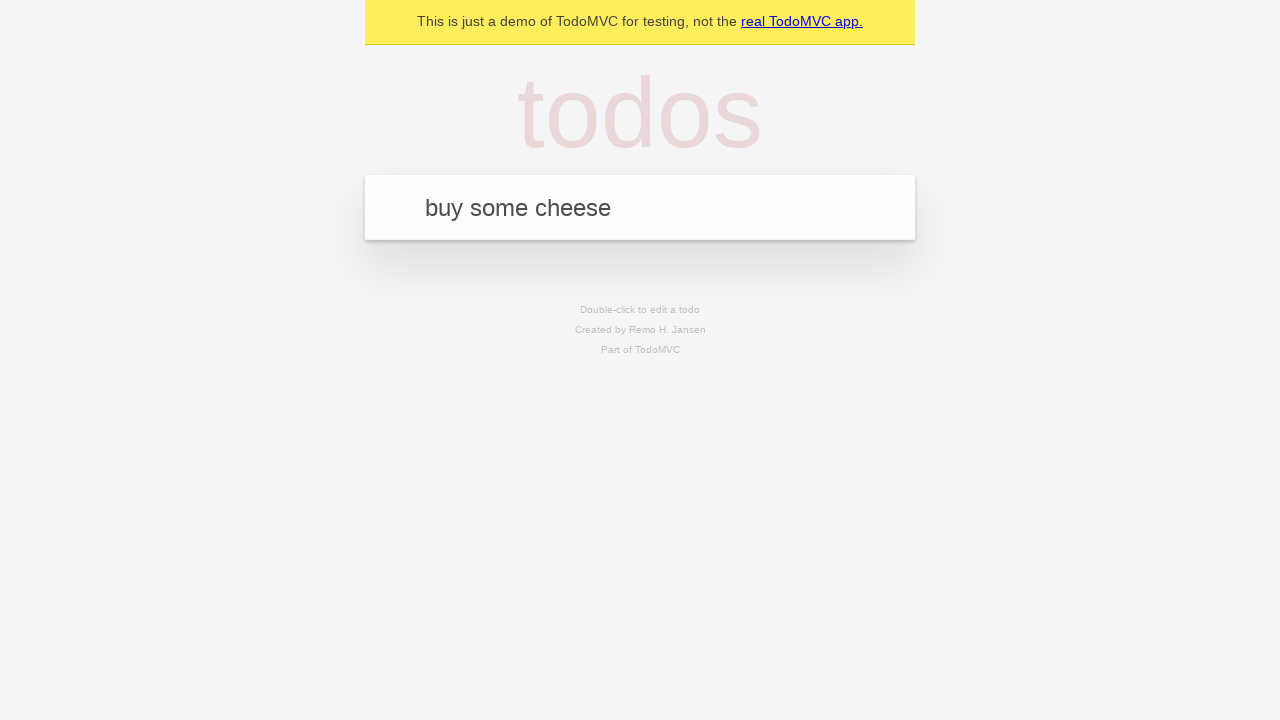

Pressed Enter to create first todo item on internal:attr=[placeholder="What needs to be done?"i]
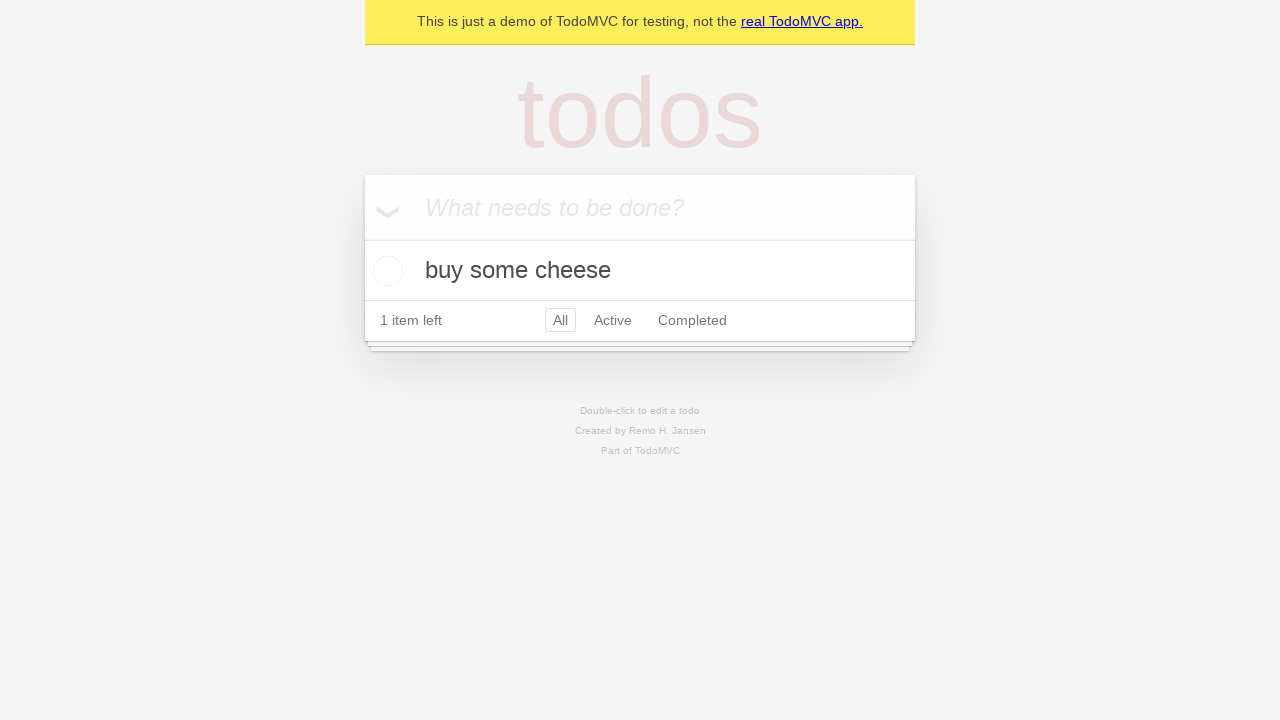

Filled todo input with 'feed the cat' on internal:attr=[placeholder="What needs to be done?"i]
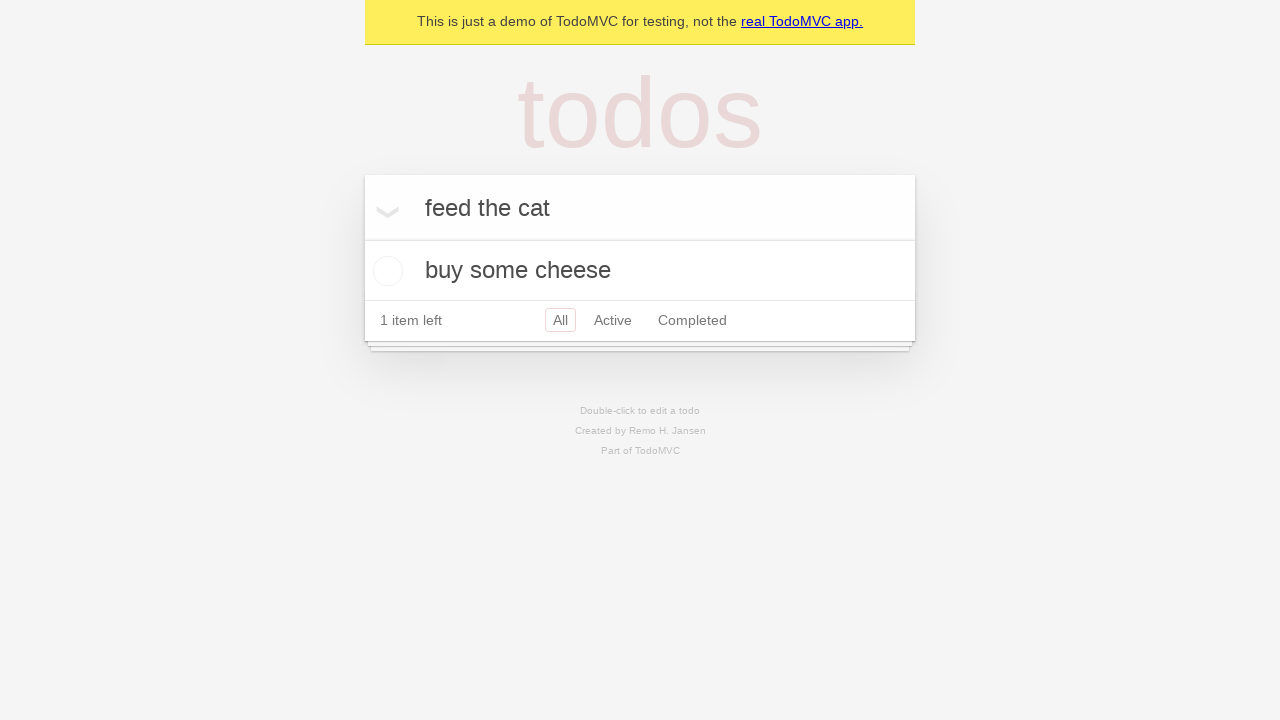

Pressed Enter to create second todo item on internal:attr=[placeholder="What needs to be done?"i]
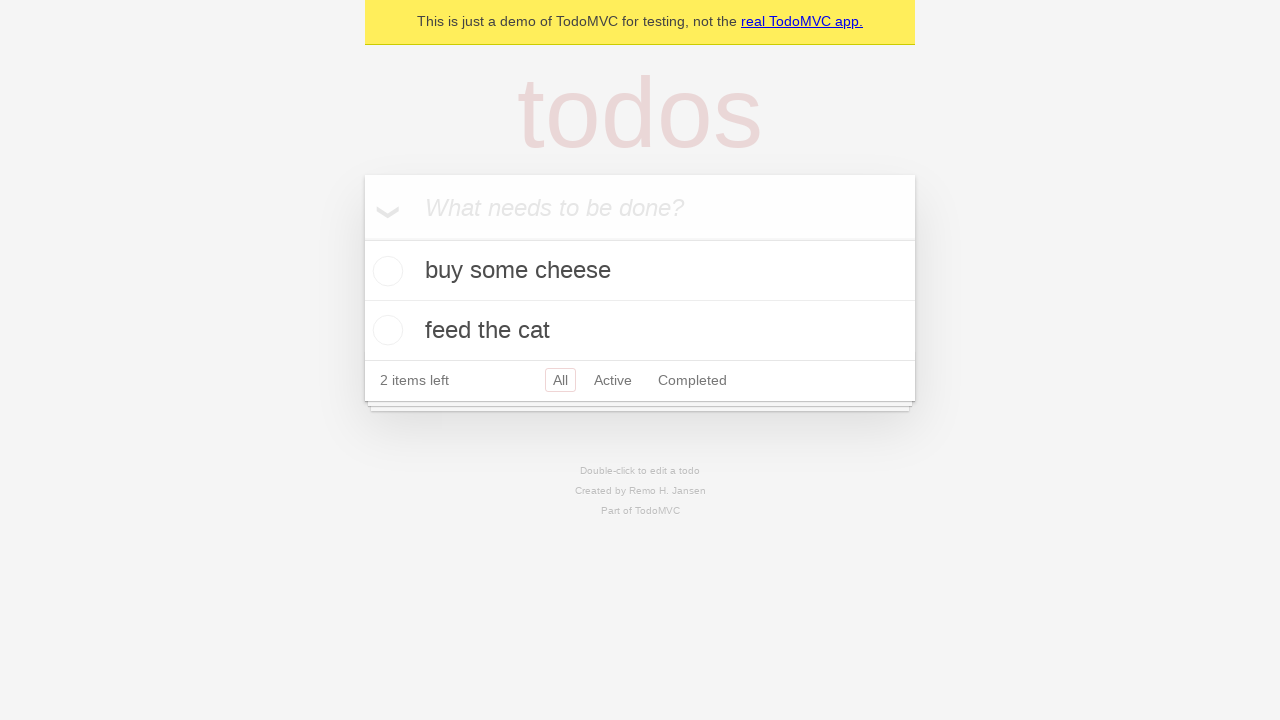

Checked the first todo item checkbox at (385, 271) on internal:testid=[data-testid="todo-item"s] >> nth=0 >> internal:role=checkbox
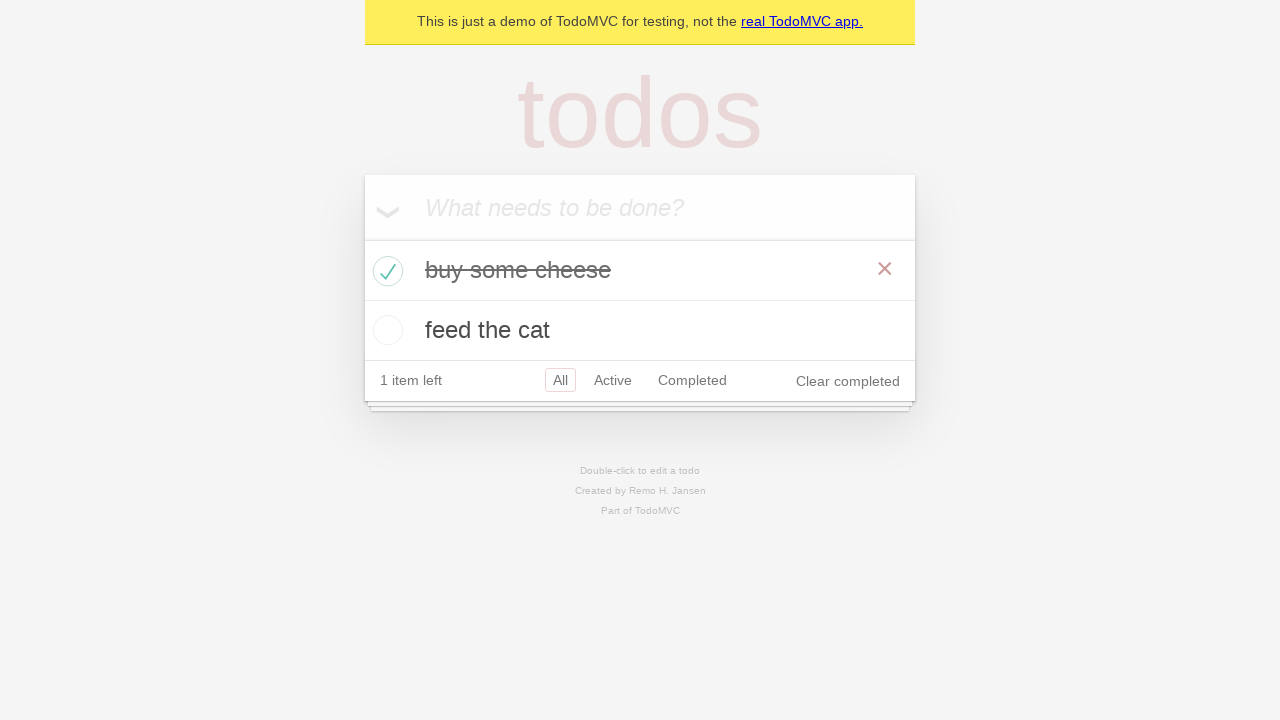

Unchecked the first todo item checkbox to mark it as incomplete at (385, 271) on internal:testid=[data-testid="todo-item"s] >> nth=0 >> internal:role=checkbox
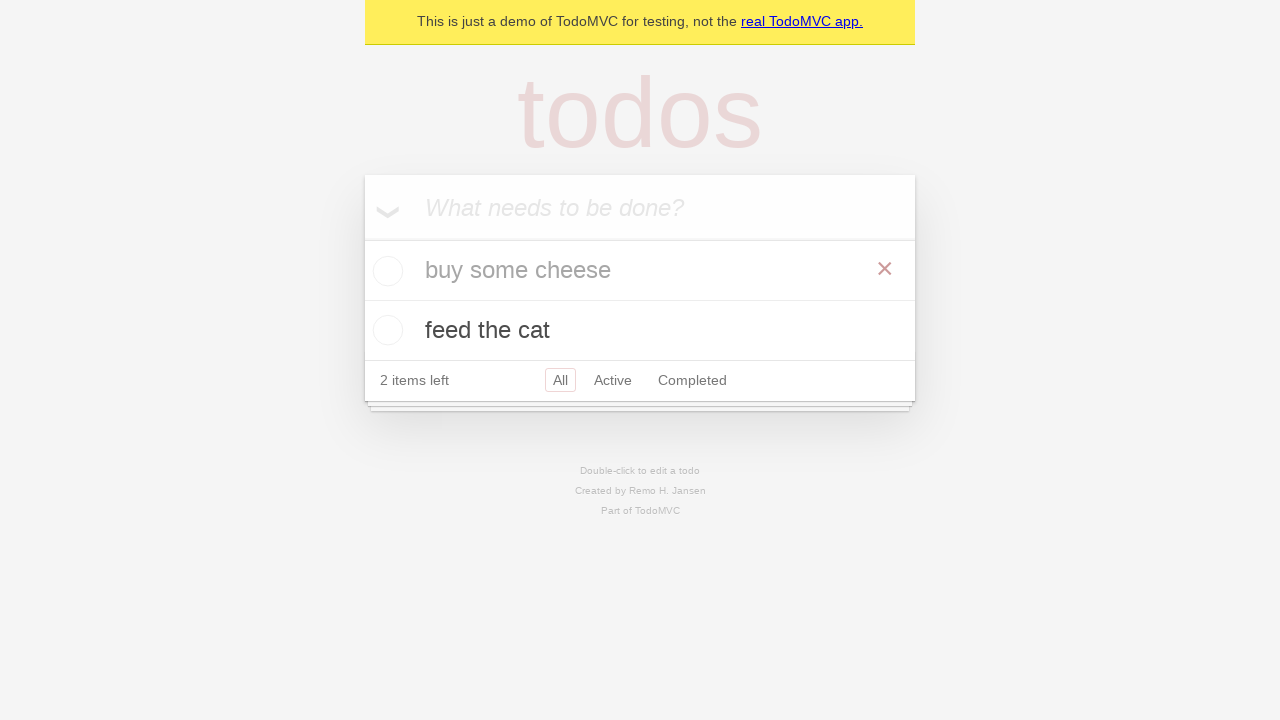

Waited for todo items to be visible
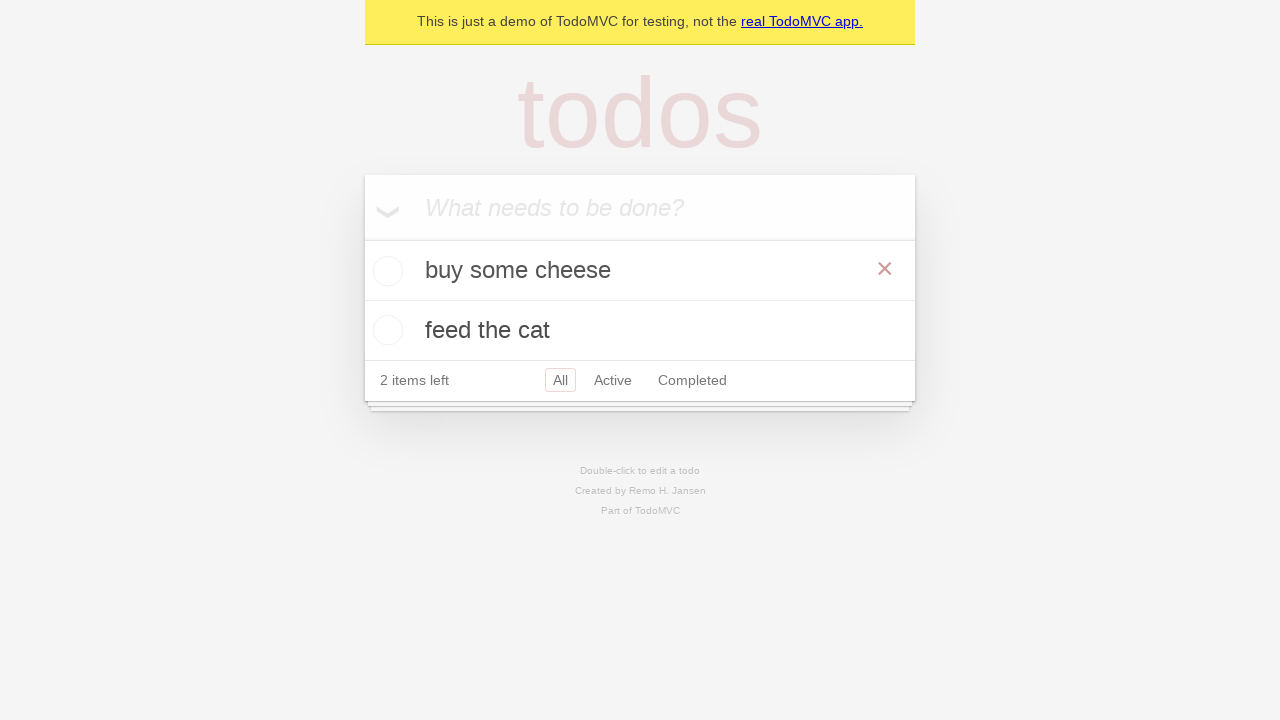

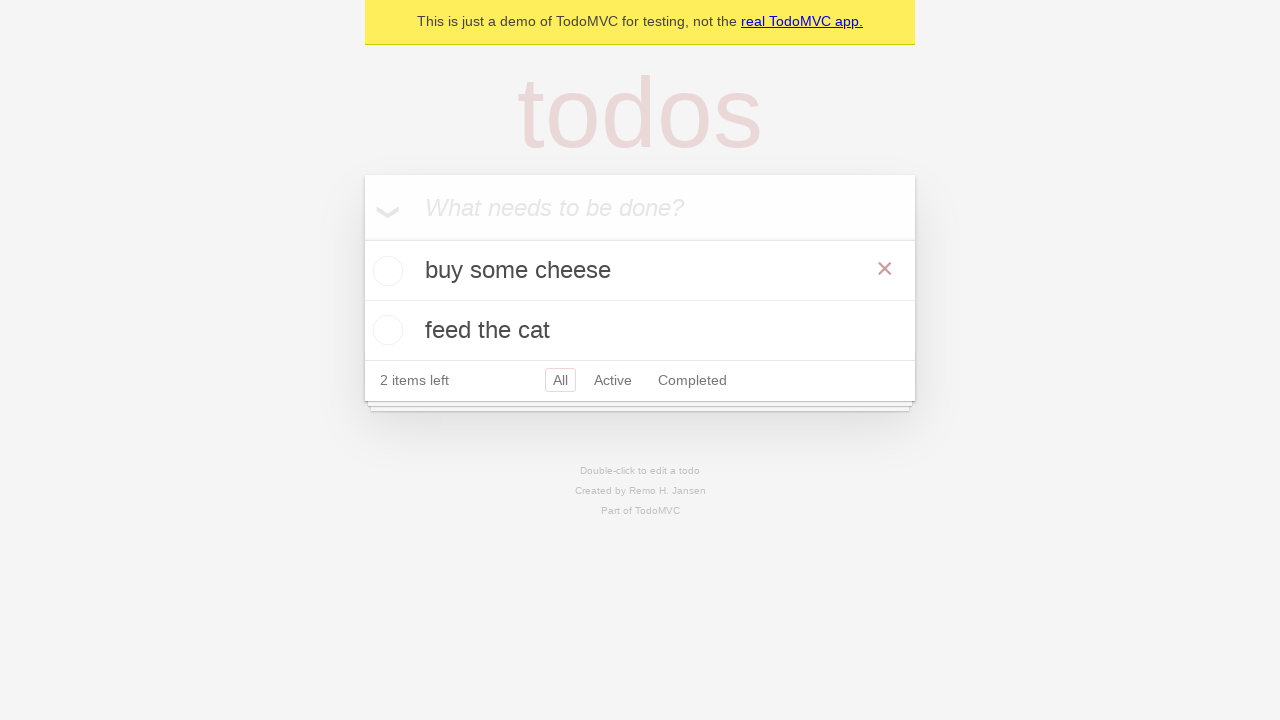